Navigates to the Flipkart e-commerce homepage

Starting URL: https://www.flipkart.com/

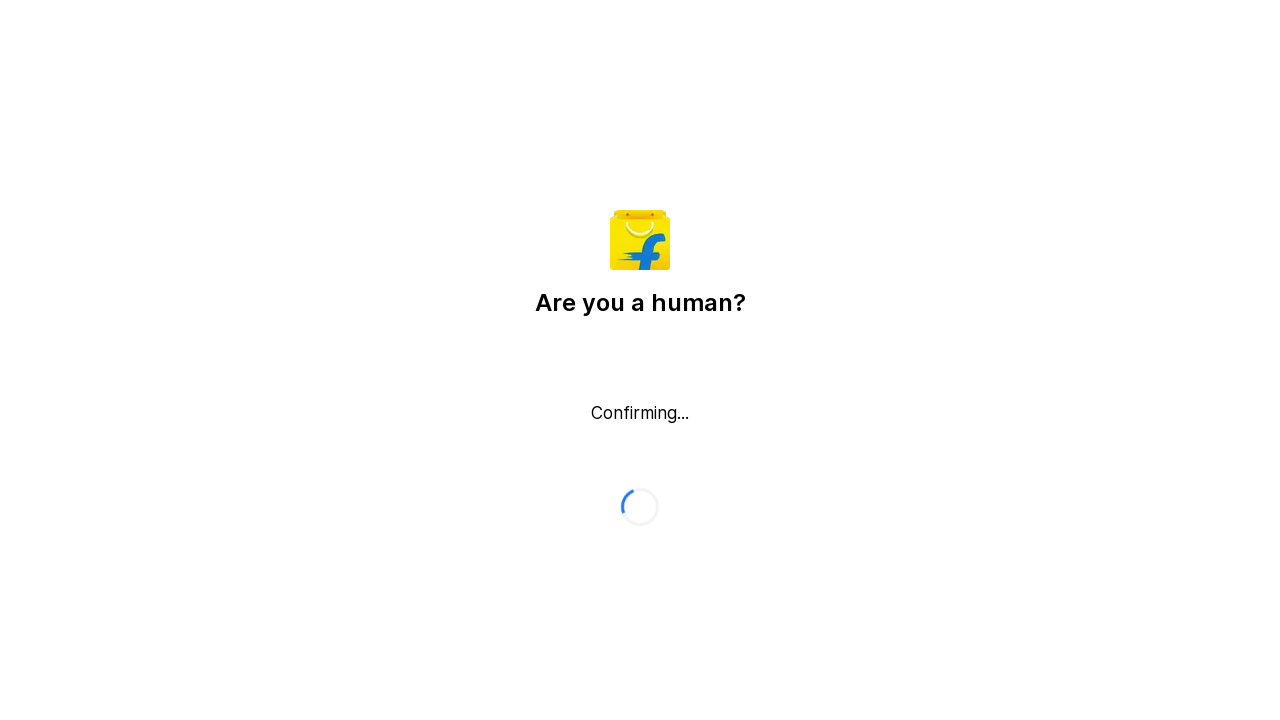

Navigated to Flipkart e-commerce homepage
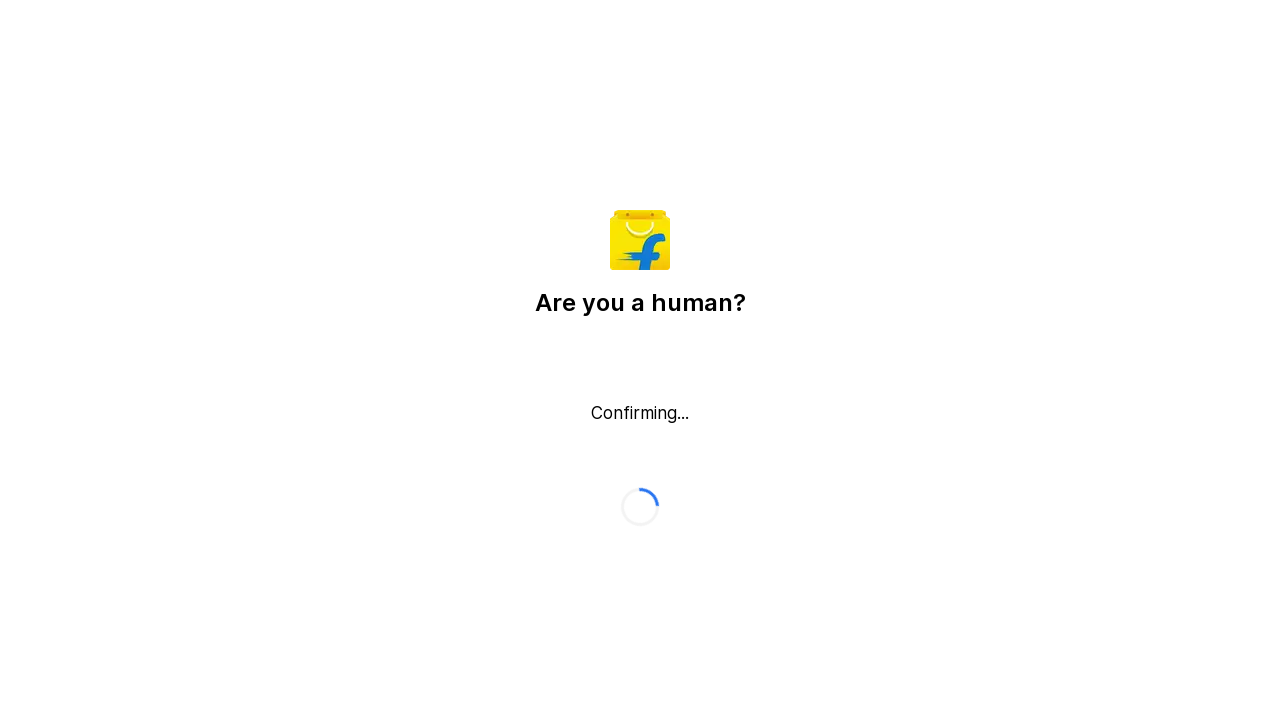

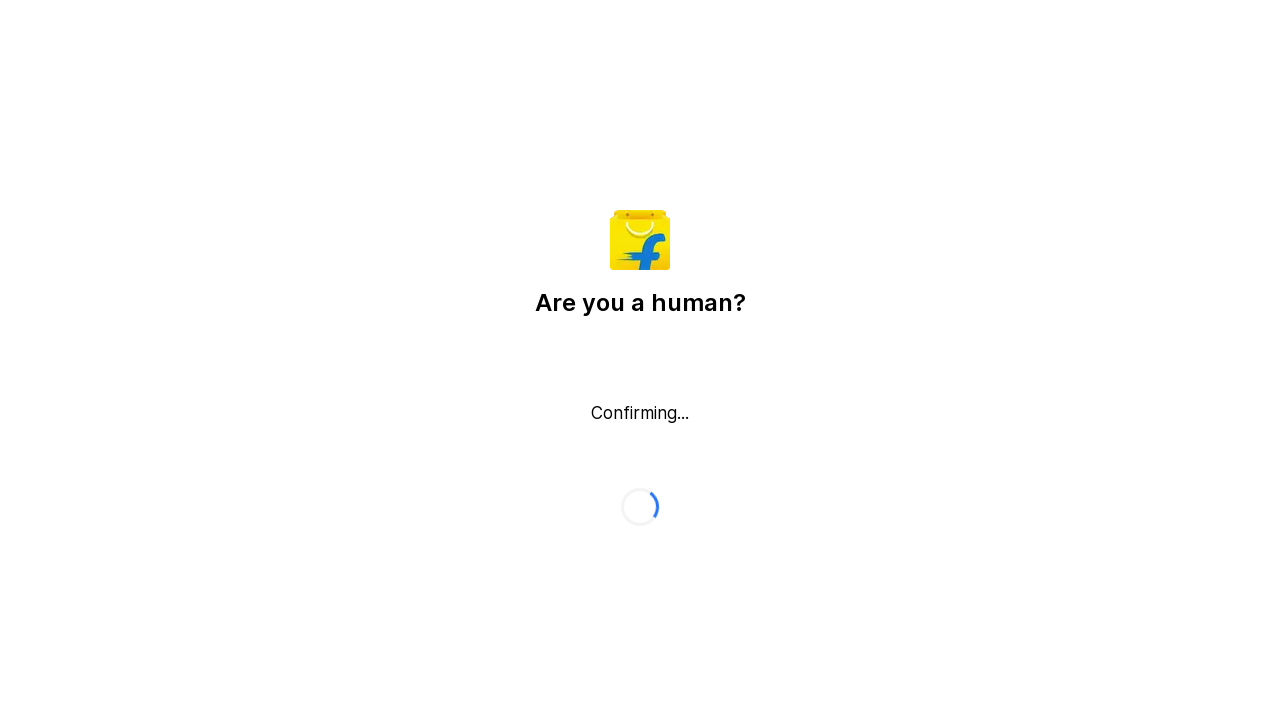